Tests the Add/Remove Elements functionality by adding and removing buttons dynamically on the page

Starting URL: http://the-internet.herokuapp.com/

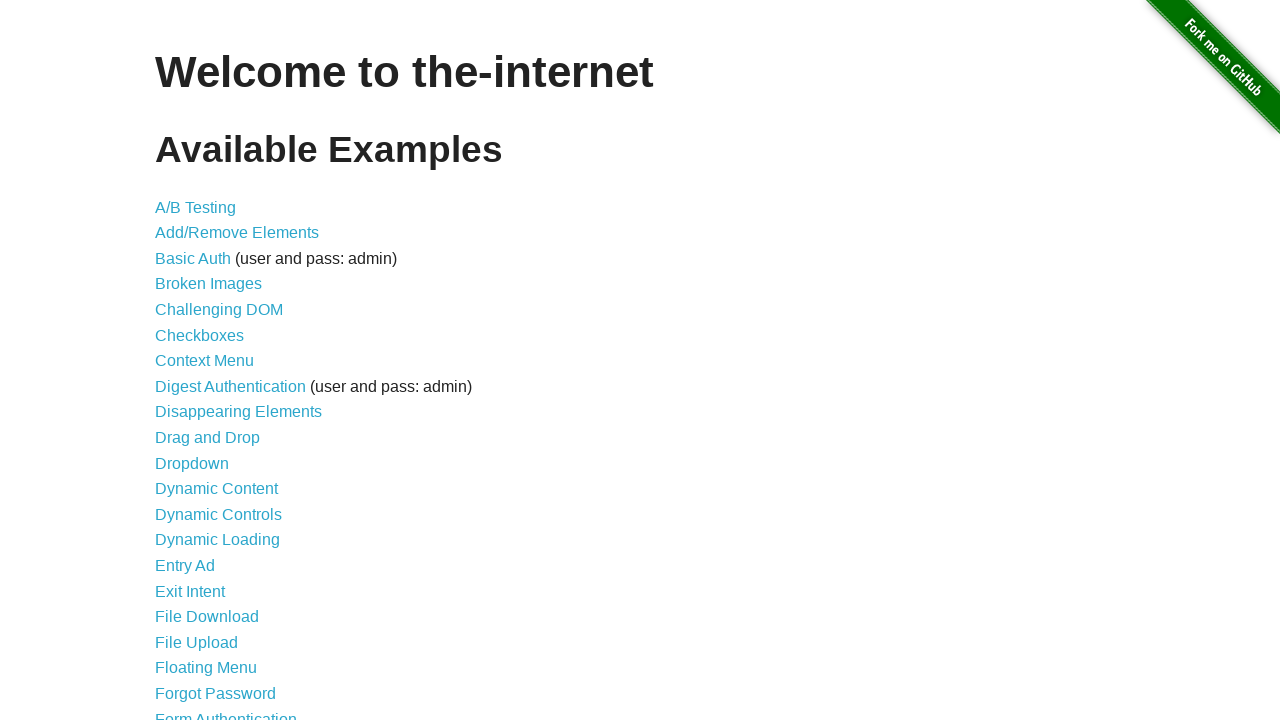

Clicked on Add/Remove Elements link at (237, 233) on text=Add/Remove Elements
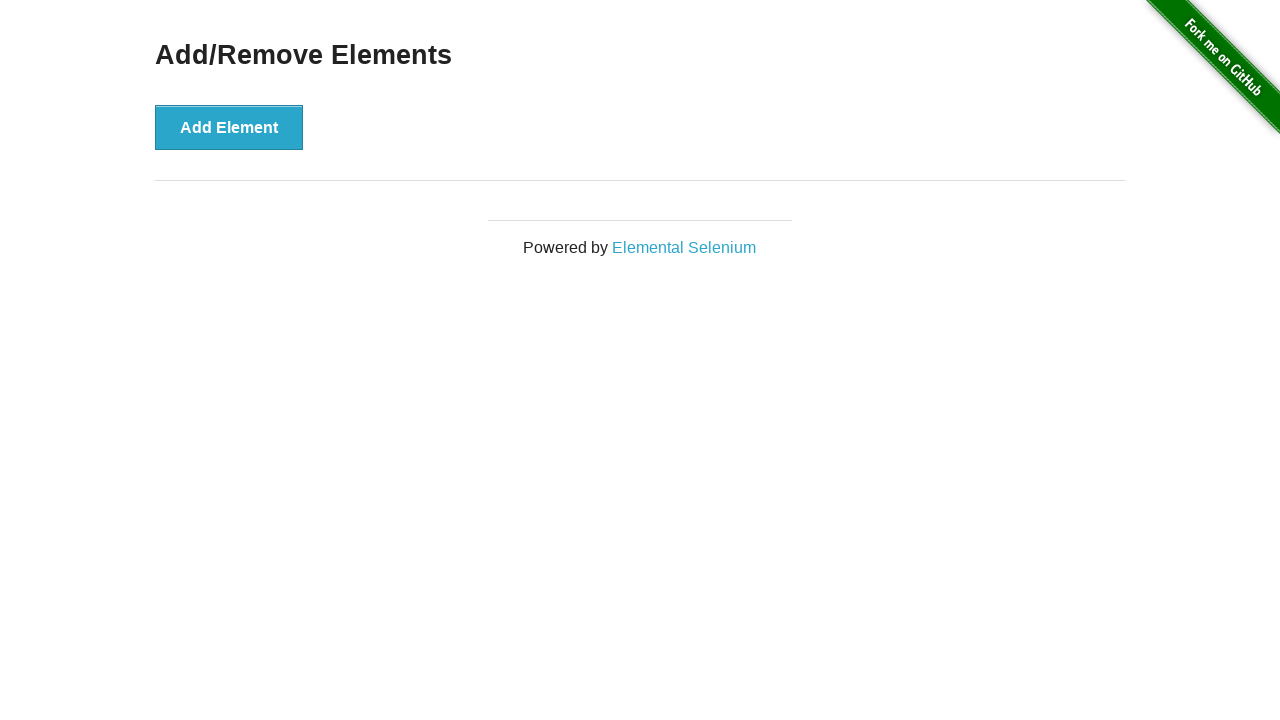

Add Element button loaded and is visible
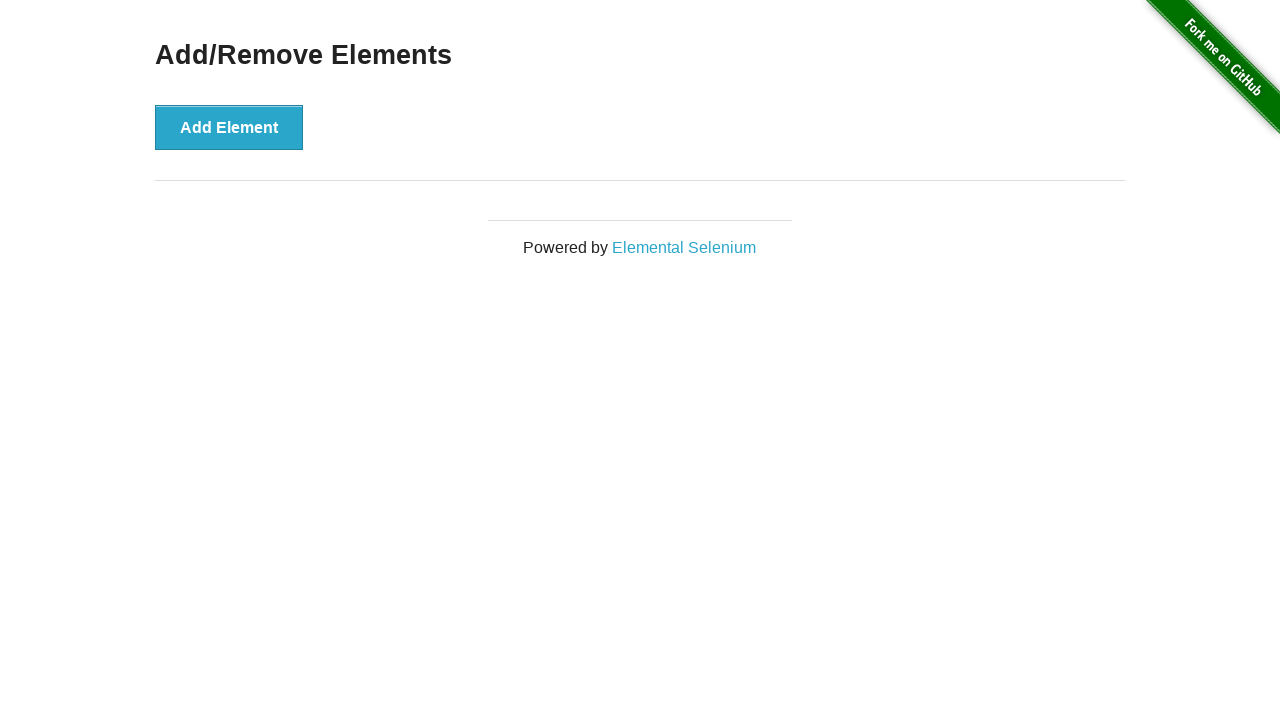

Clicked Add Element button (iteration 1/5) at (229, 127) on //*[@id="content"]/div/button
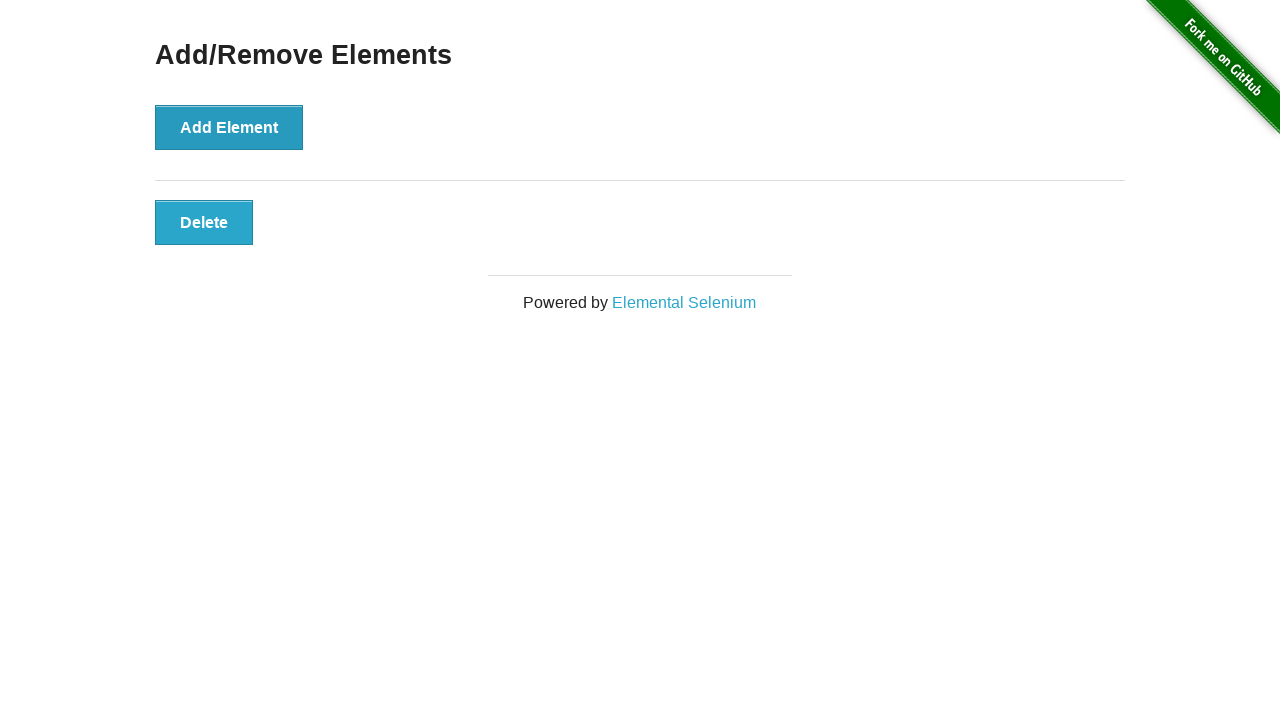

Clicked Add Element button (iteration 2/5) at (229, 127) on //*[@id="content"]/div/button
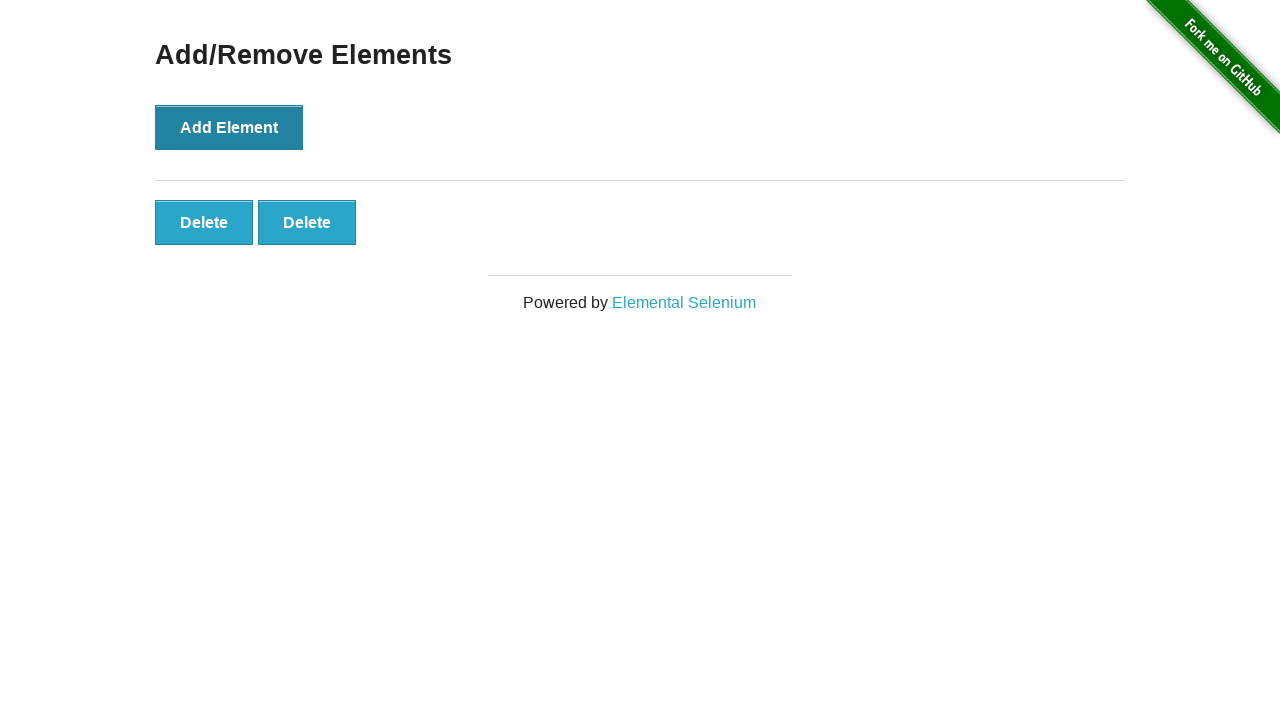

Clicked Add Element button (iteration 3/5) at (229, 127) on //*[@id="content"]/div/button
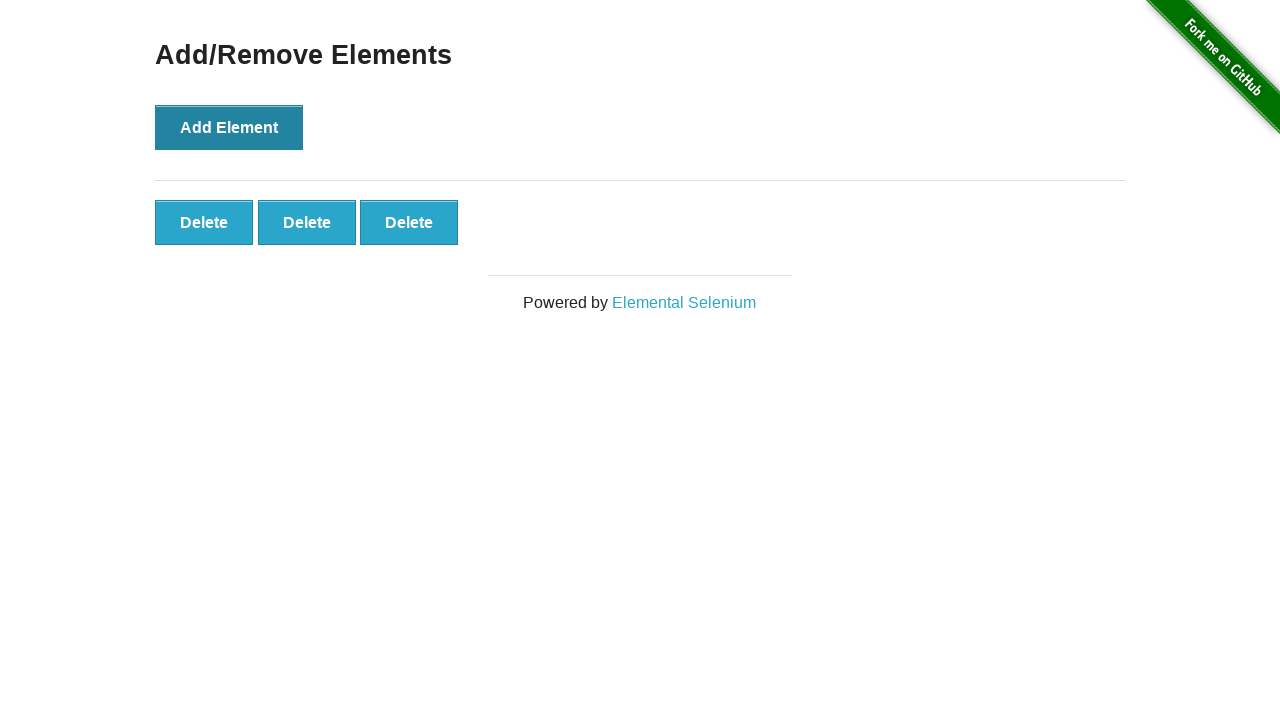

Clicked Add Element button (iteration 4/5) at (229, 127) on //*[@id="content"]/div/button
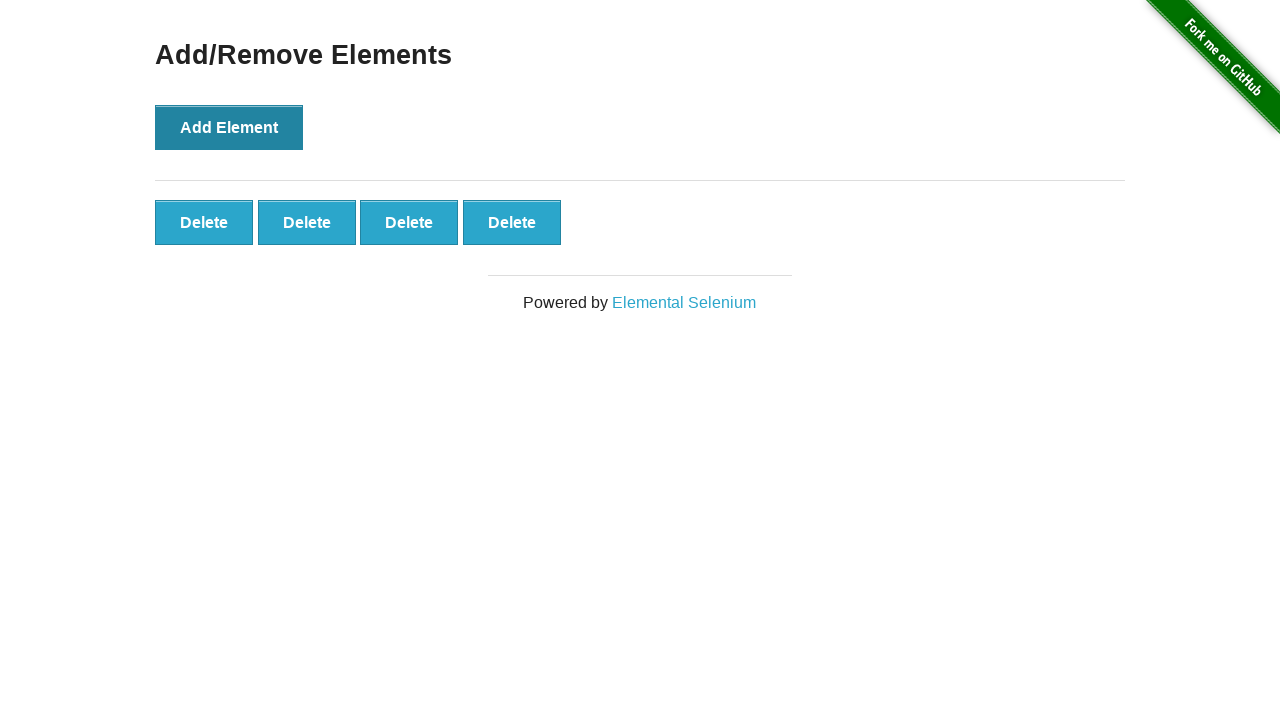

Clicked Add Element button (iteration 5/5) at (229, 127) on //*[@id="content"]/div/button
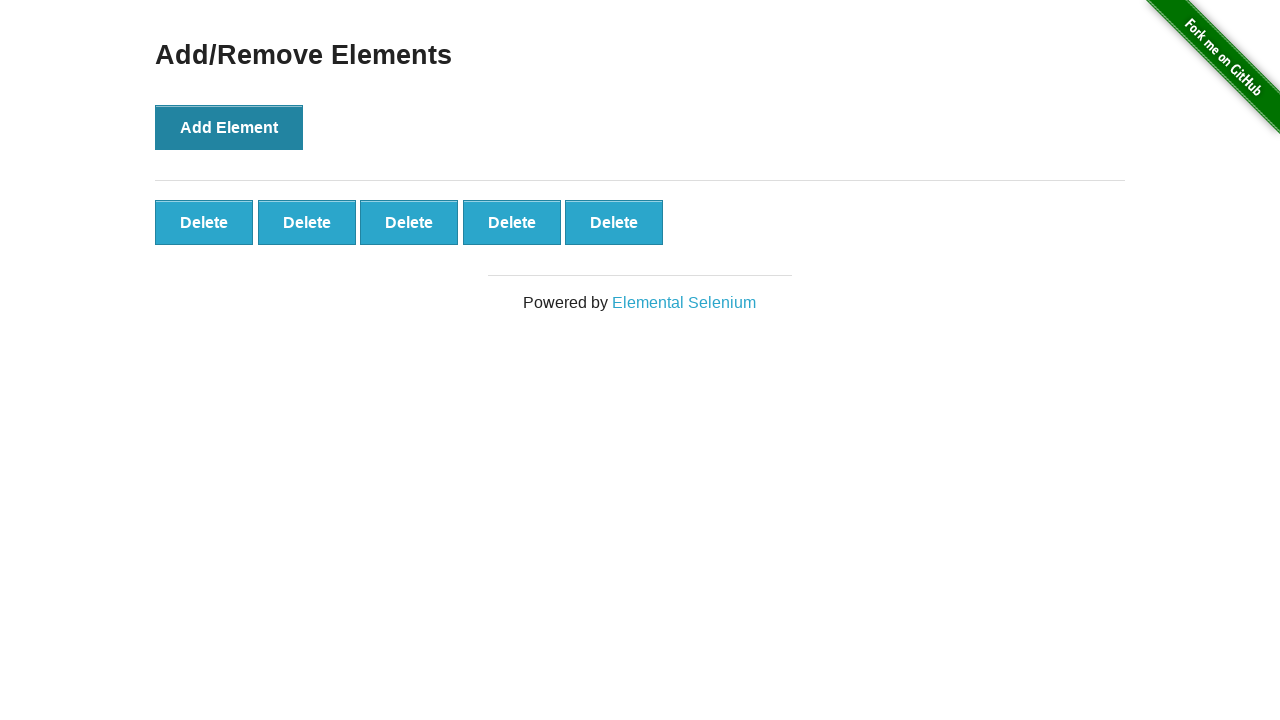

Clicked Delete button (iteration 1/2) at (204, 222) on xpath=//*[@id="elements"]/button
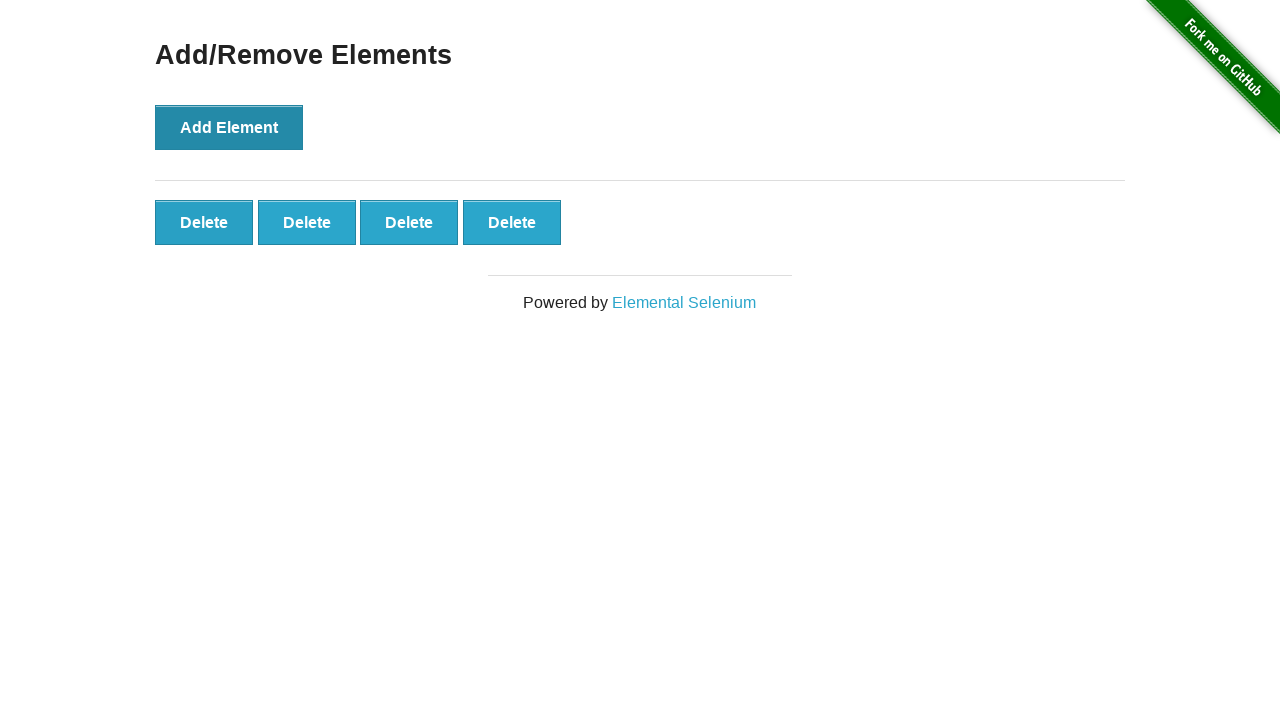

Clicked Delete button (iteration 2/2) at (204, 222) on xpath=//*[@id="elements"]/button
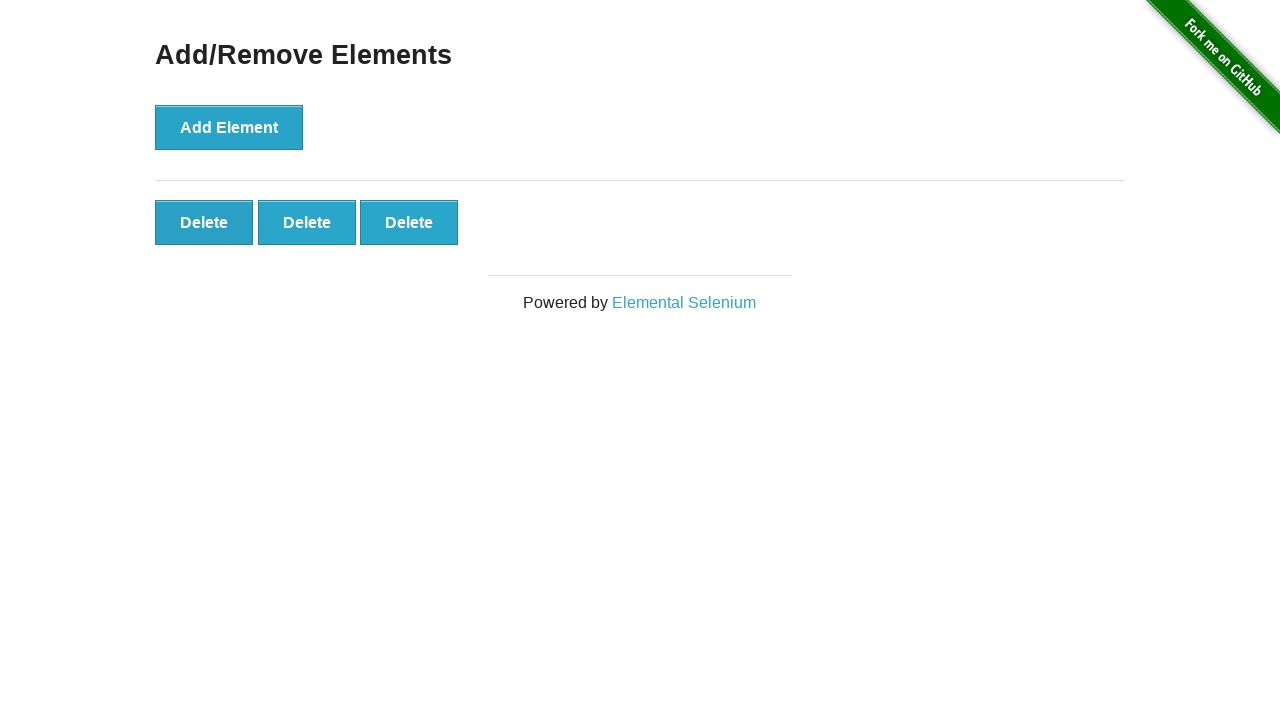

Waited 1 second for page to stabilize
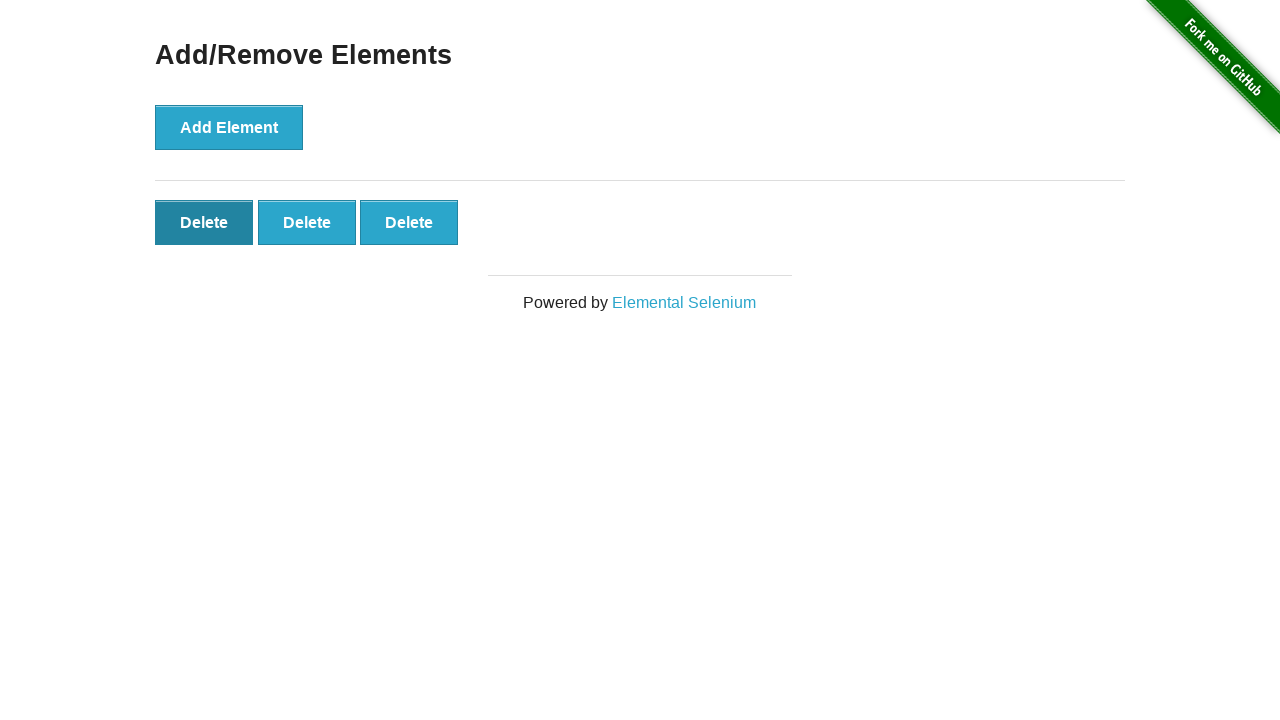

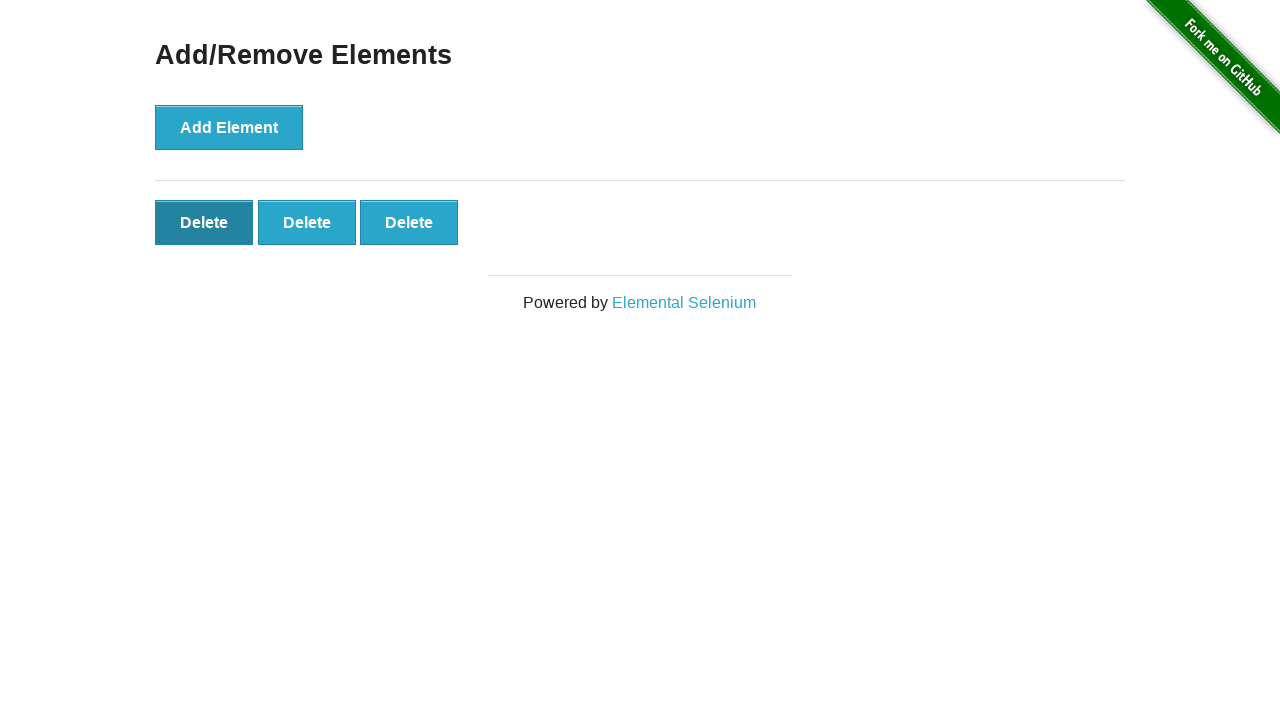